Navigates to the calorie calculator page and verifies the presence of the information table

Starting URL: https://www.calculator.net/calorie-calculator.html

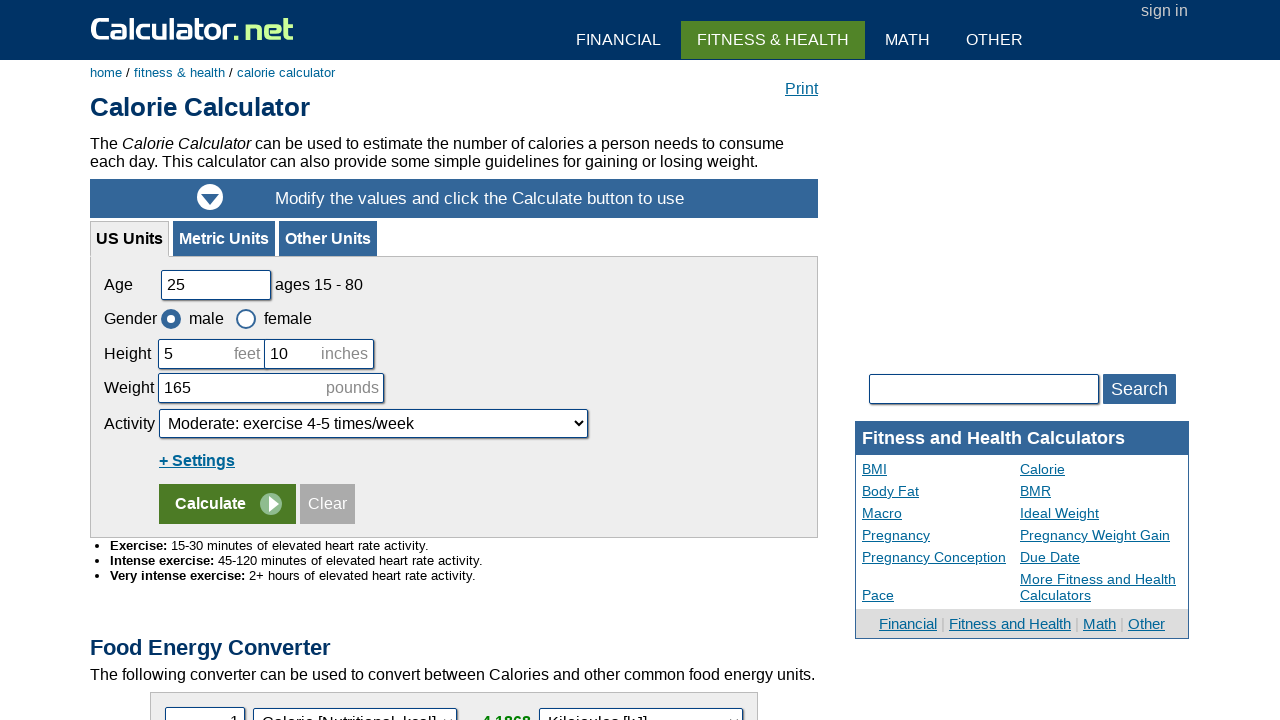

Waited for information table to load
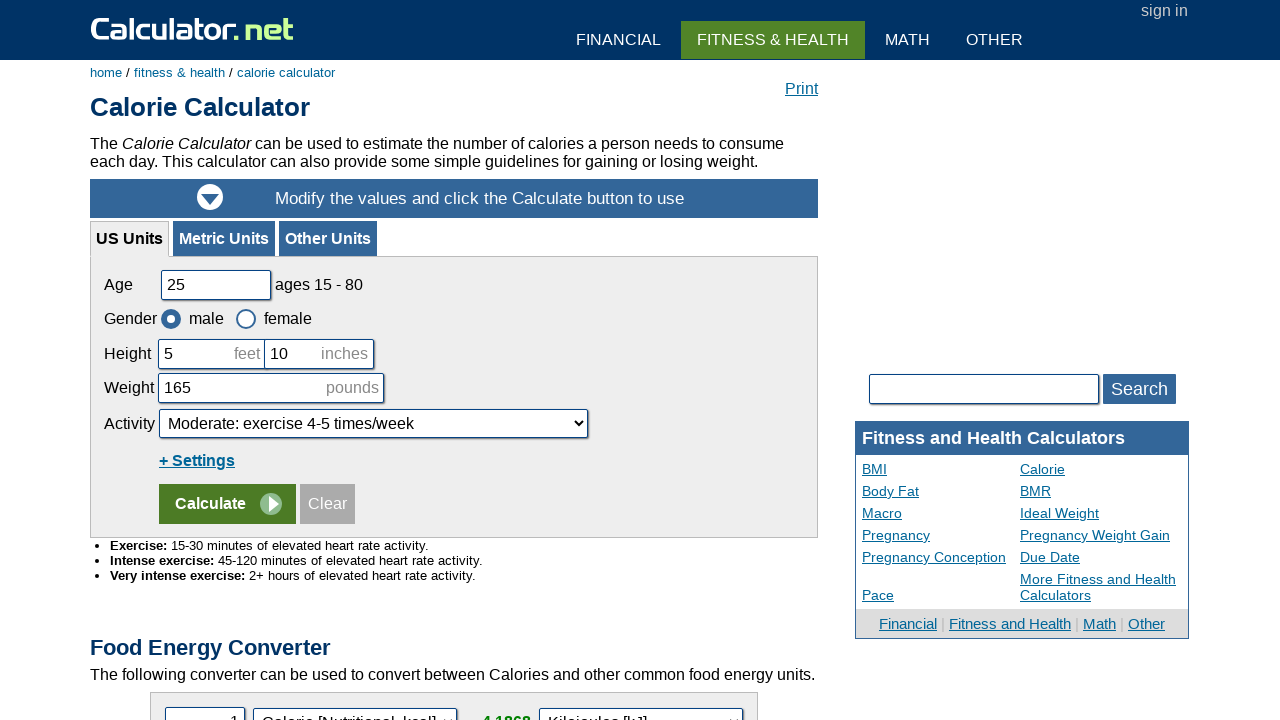

Verified information table contains rows
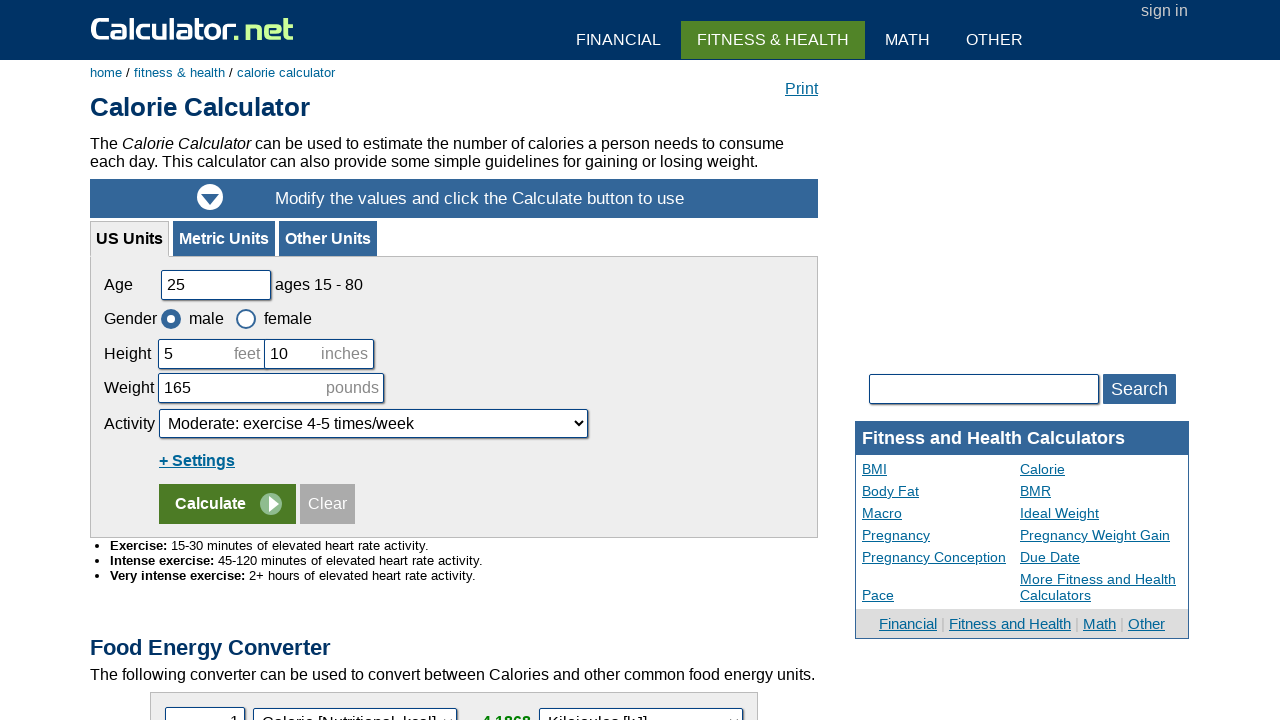

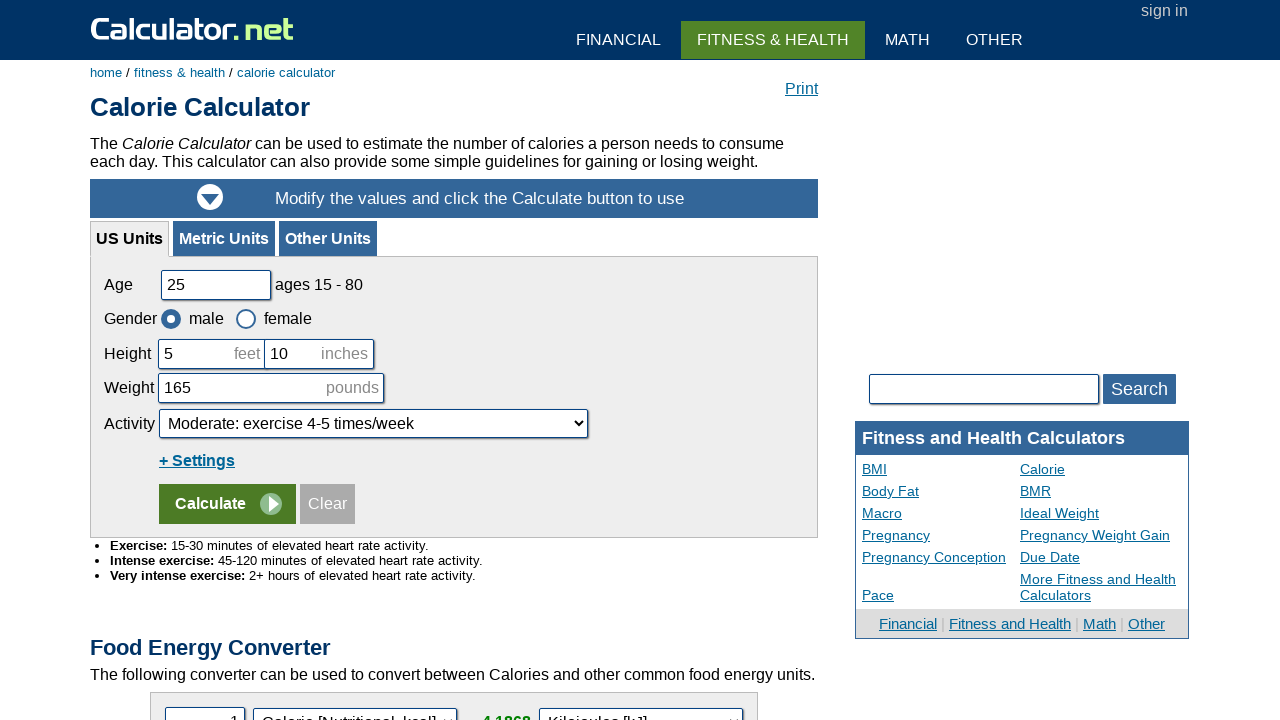